Tests web table functionality by adding a new record, editing it, and then deleting it

Starting URL: https://demoqa.com/webtables

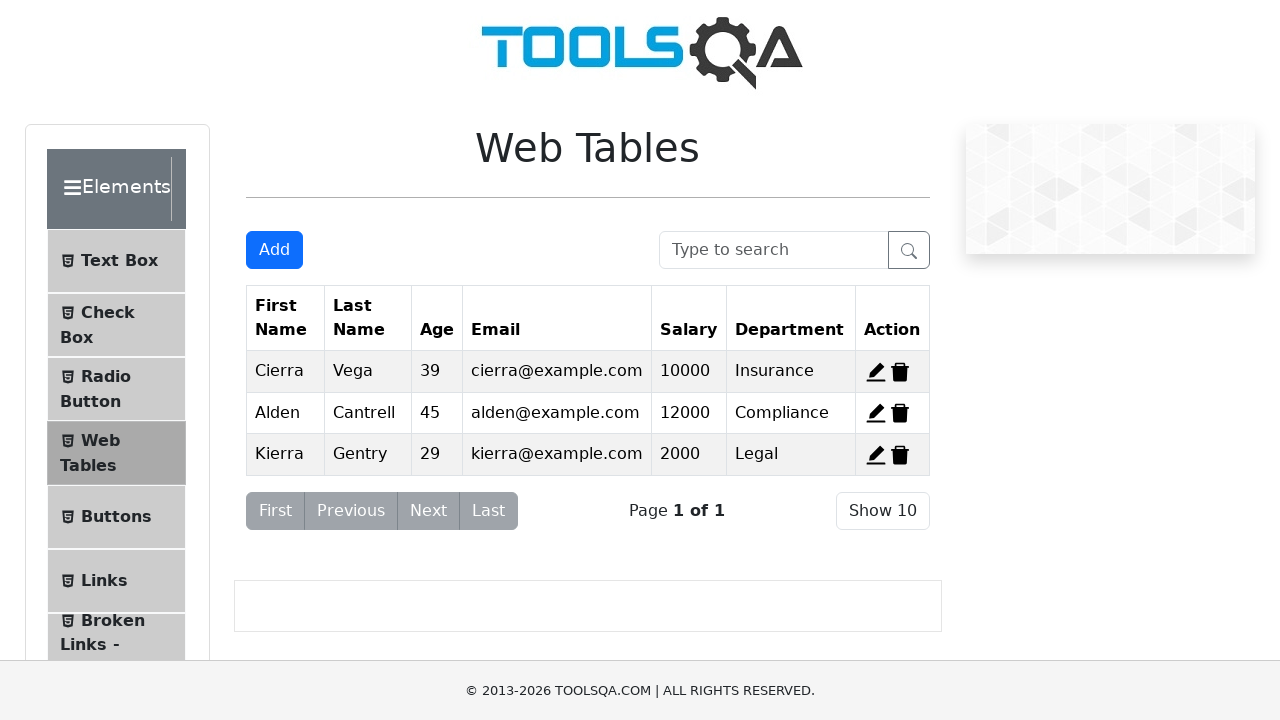

Clicked Add button to open new record form at (274, 250) on #addNewRecordButton
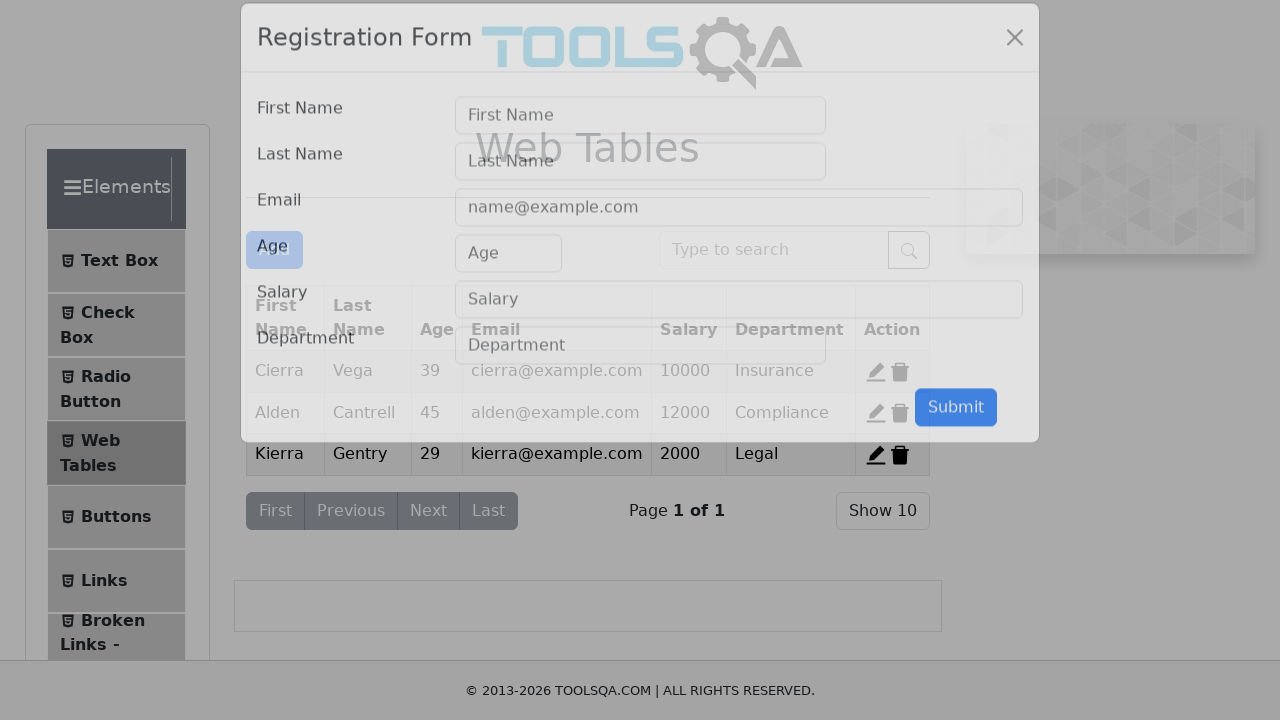

Filled firstName field with 'Hanife' on #firstName
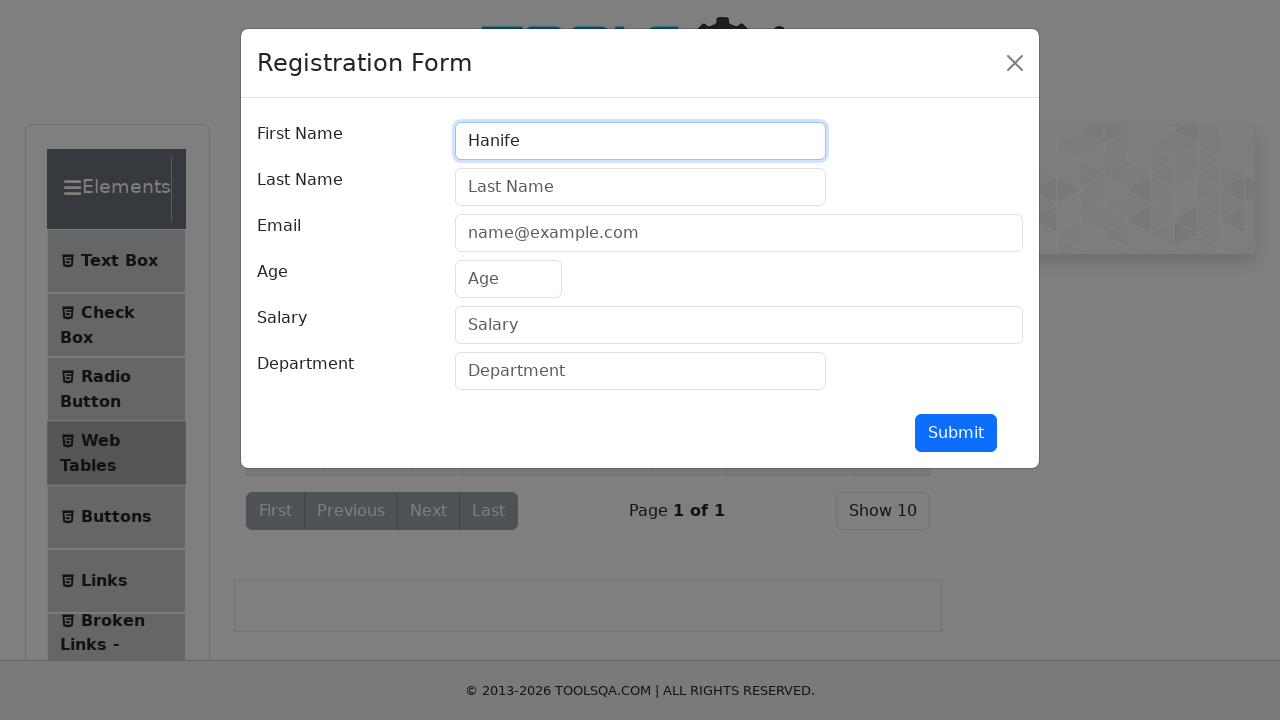

Filled lastName field with 'Bal' on #lastName
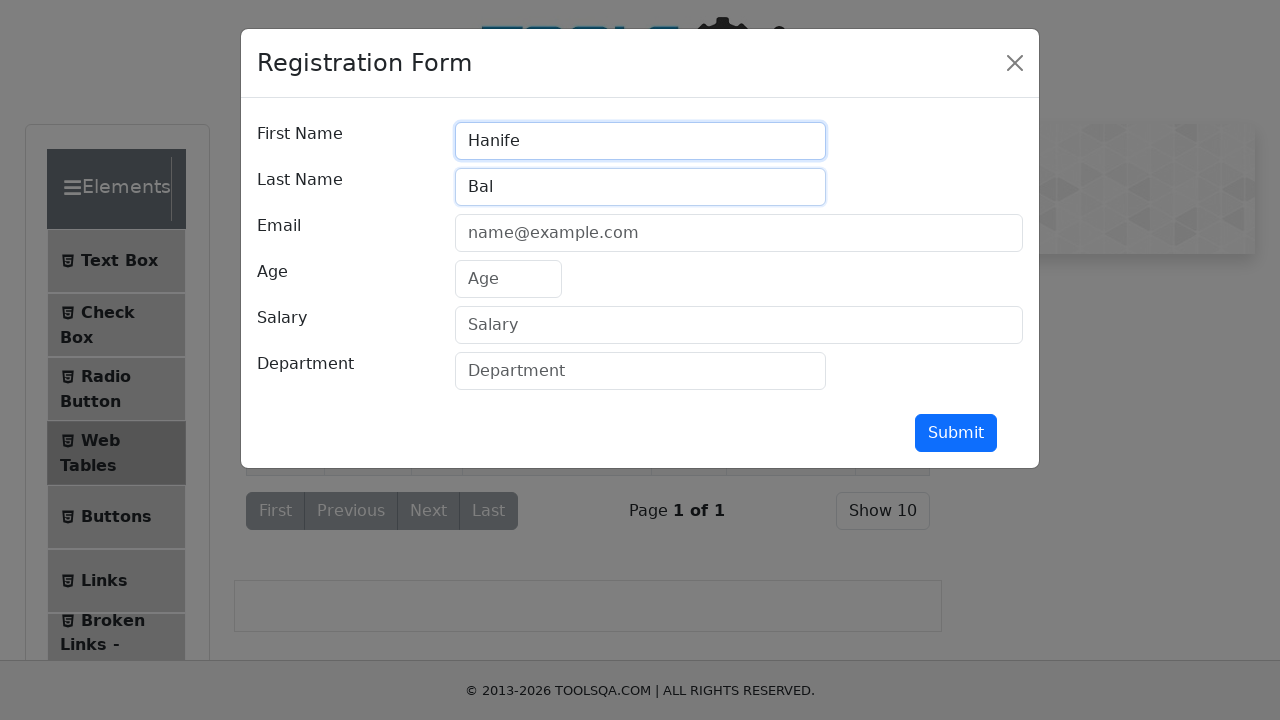

Filled userEmail field with 'bal@example.com' on #userEmail
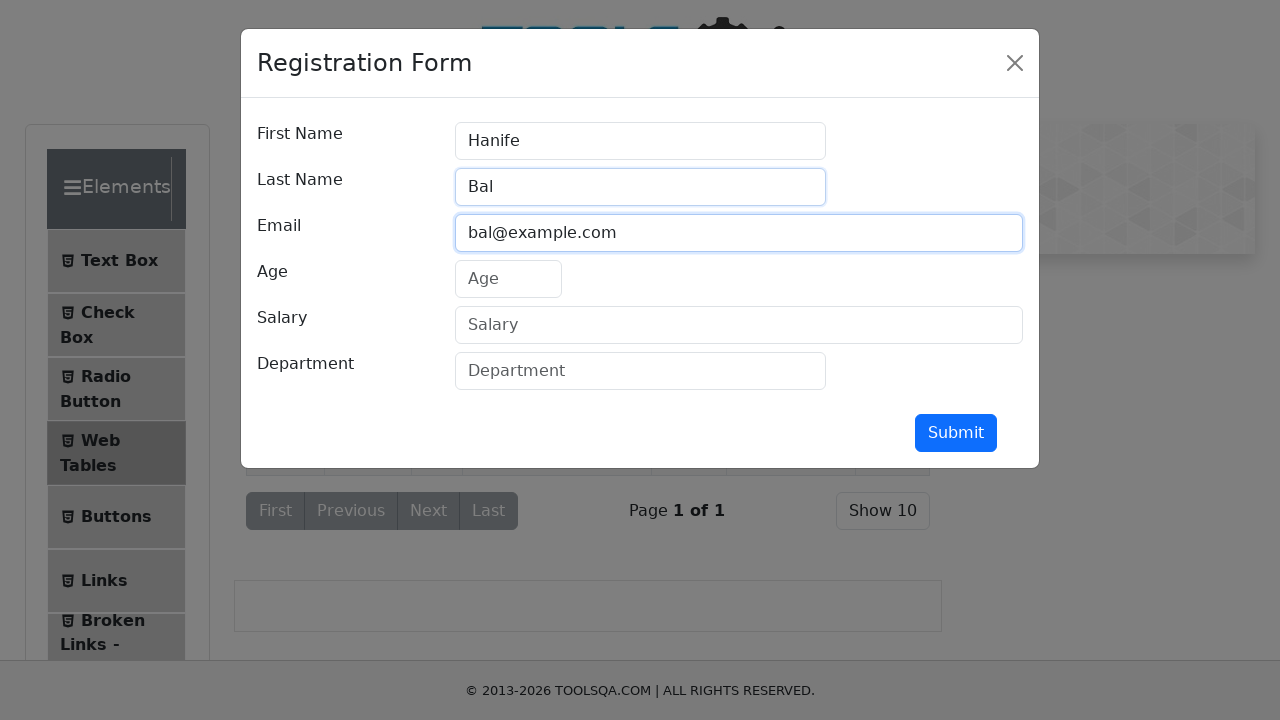

Filled age field with '34' on #age
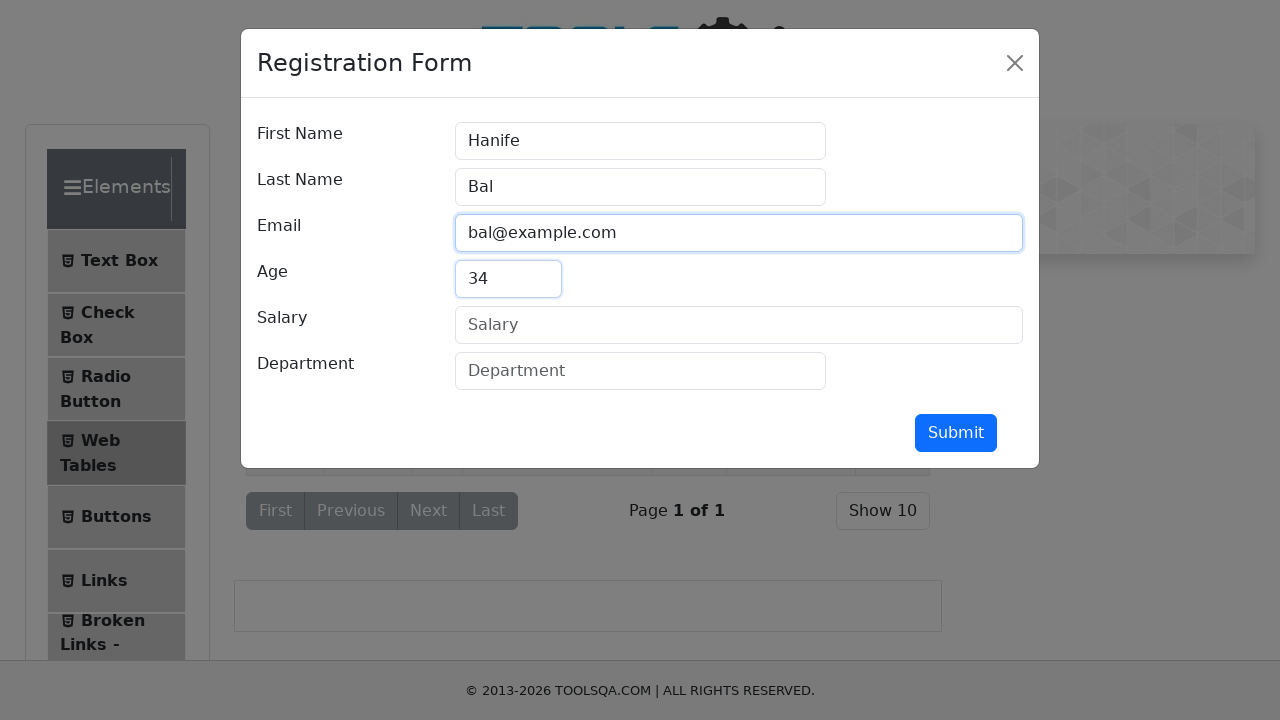

Filled salary field with '5000' on #salary
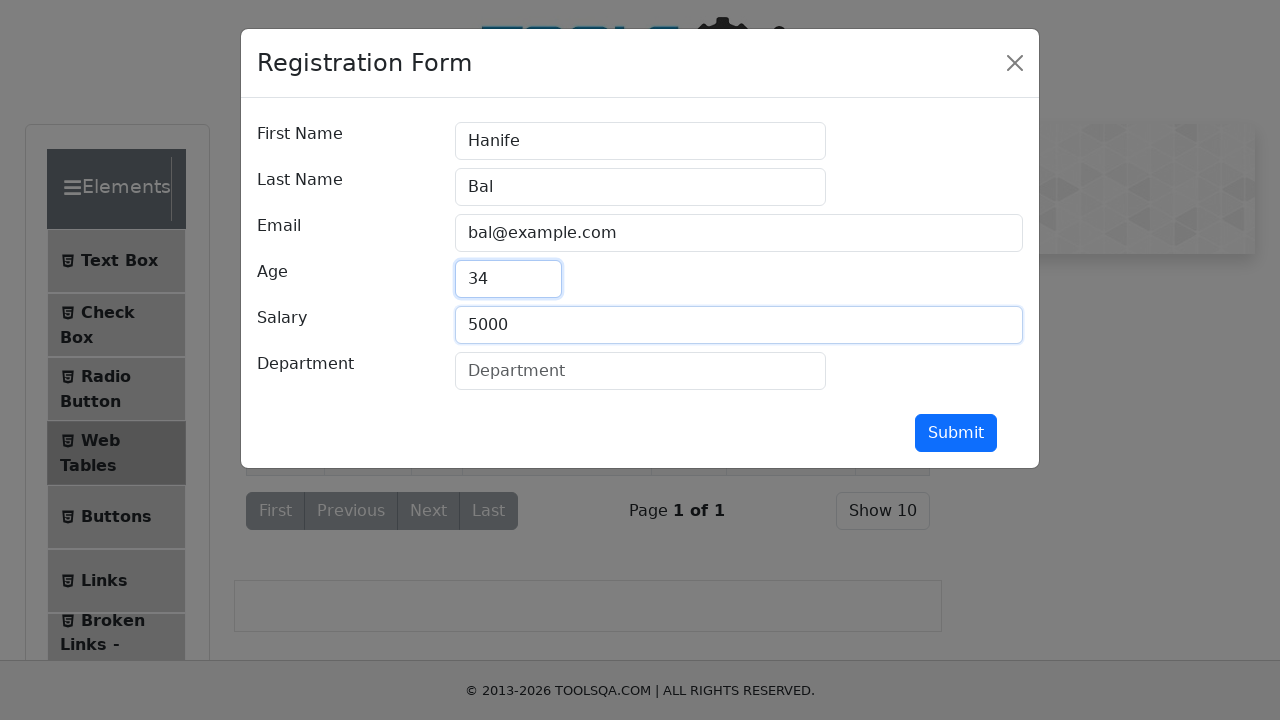

Filled department field with 'Tester' on #department
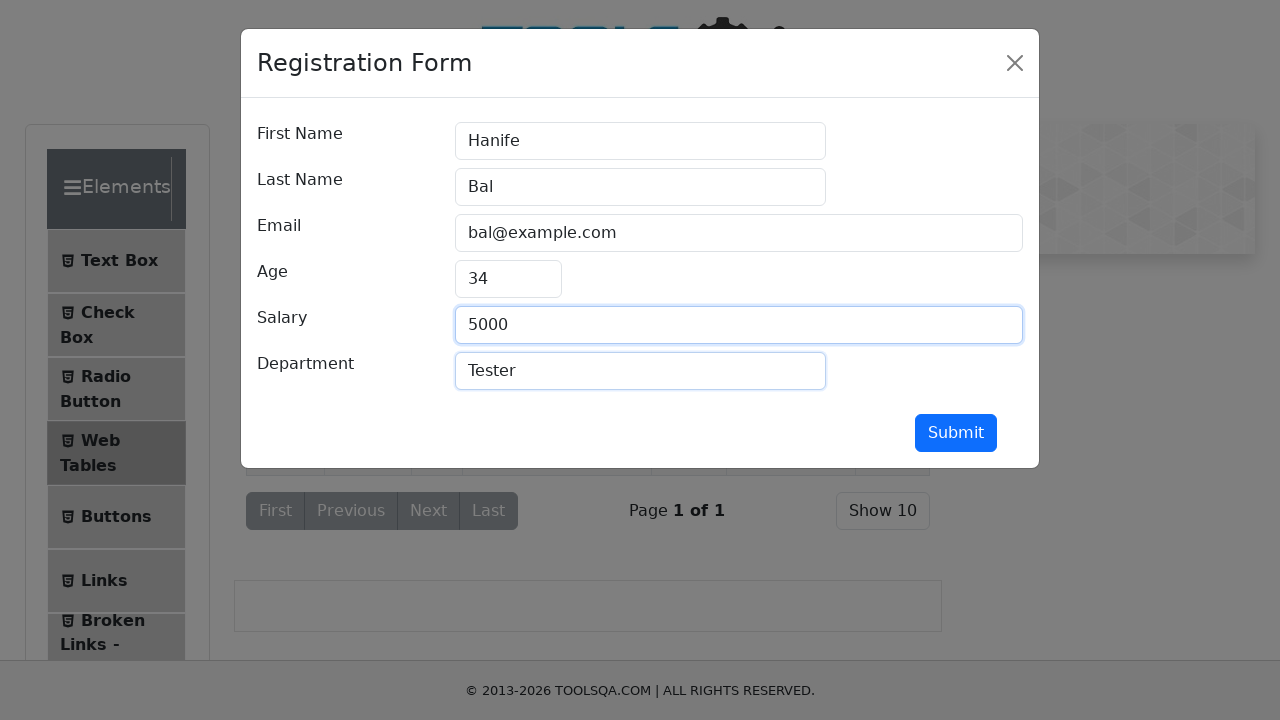

Clicked submit button to add new record at (956, 433) on #submit
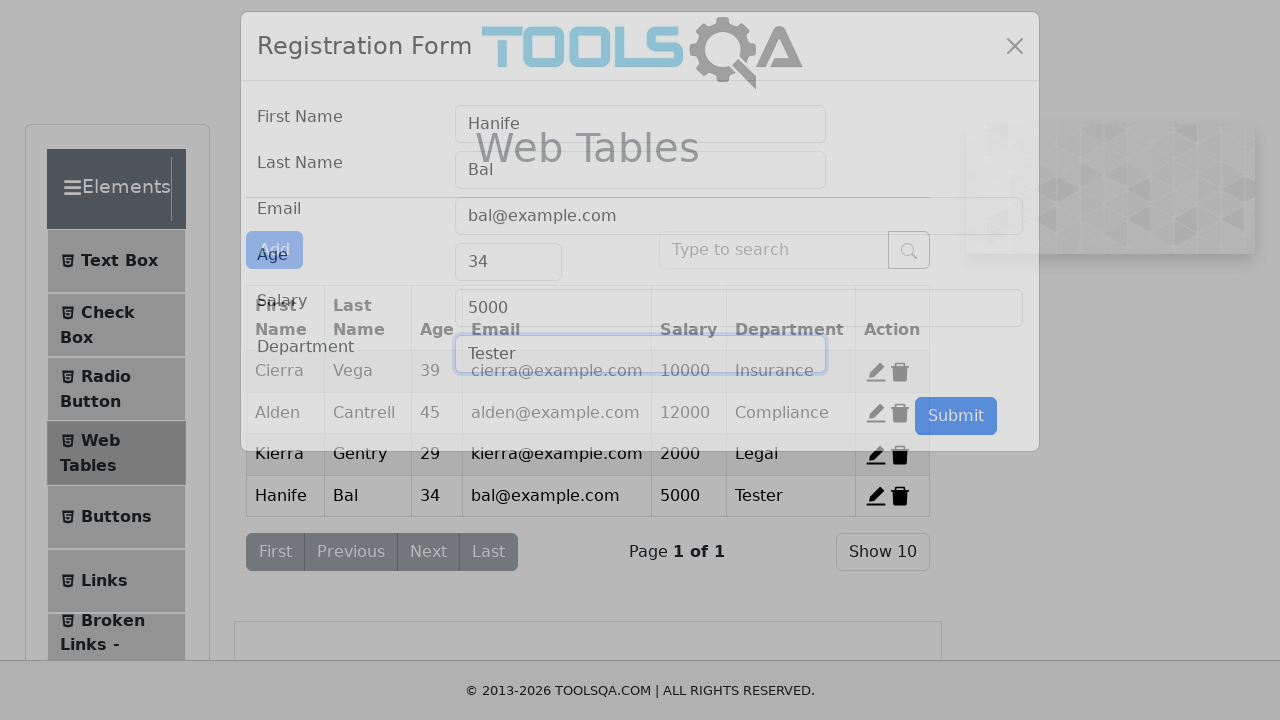

Clicked edit button for the newly added record at (876, 496) on #edit-record-4
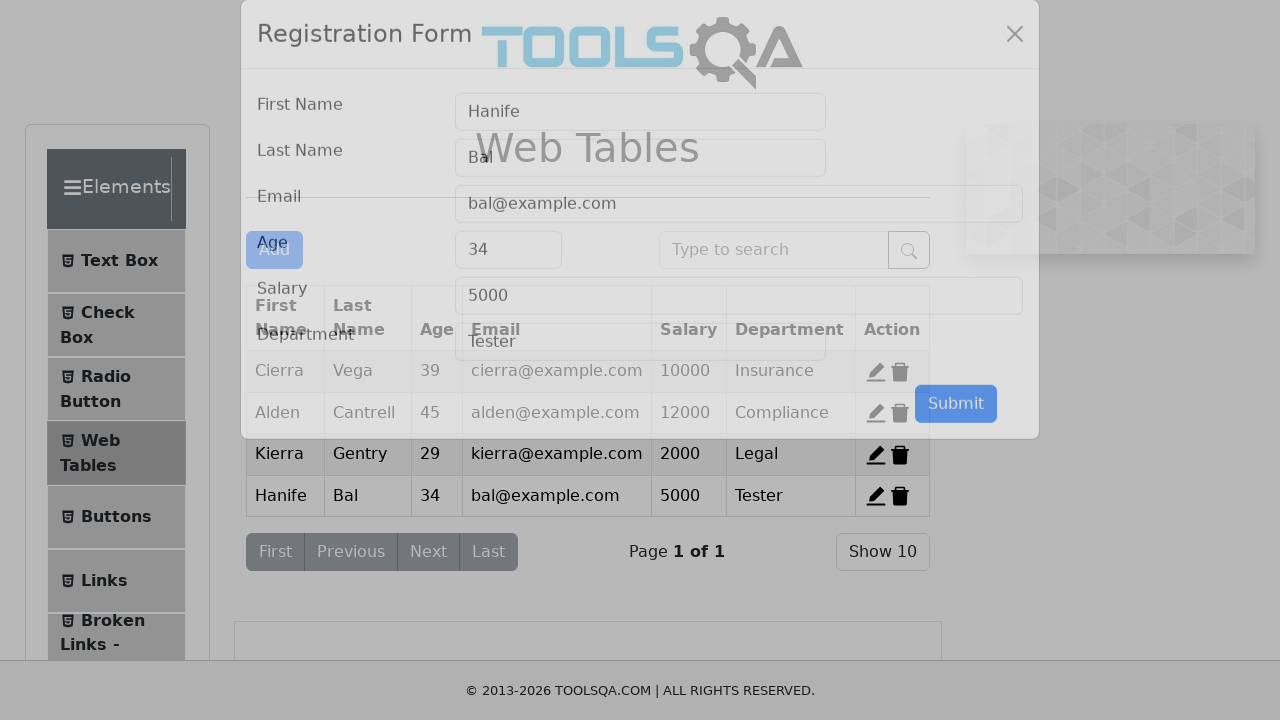

Updated age field from '34' to '35' on #age
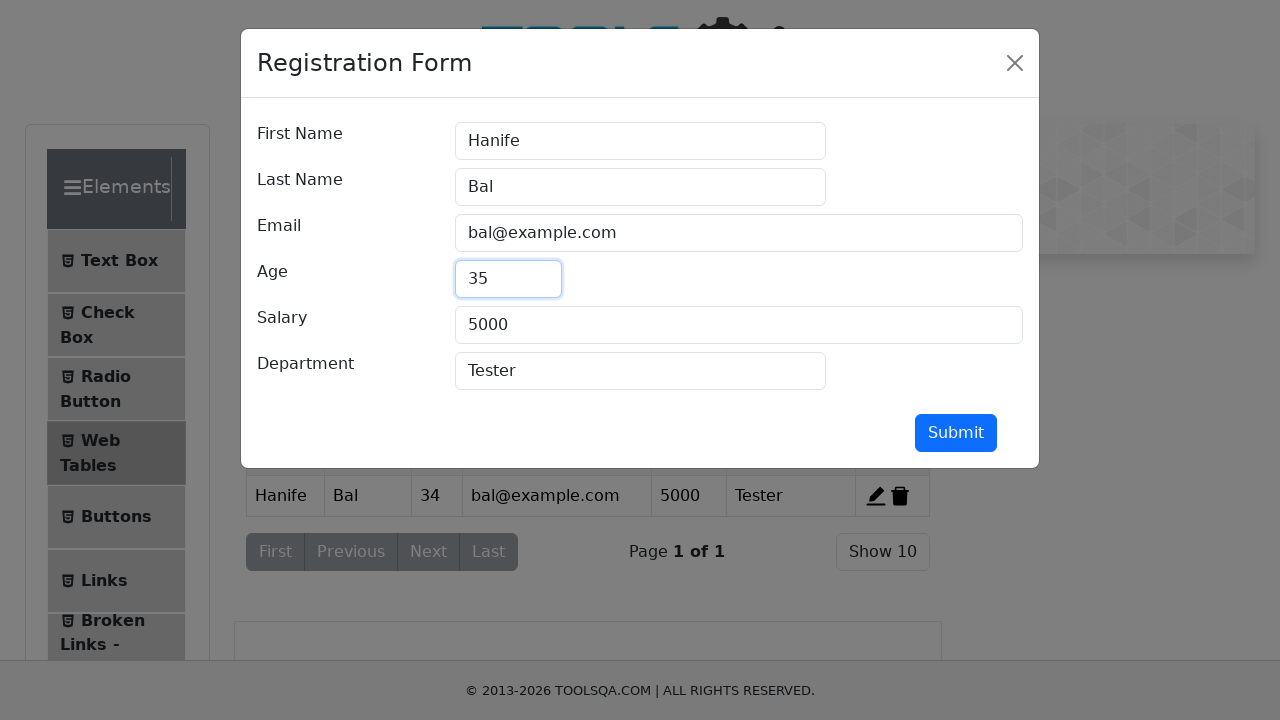

Clicked submit button to save edited record at (956, 433) on #submit
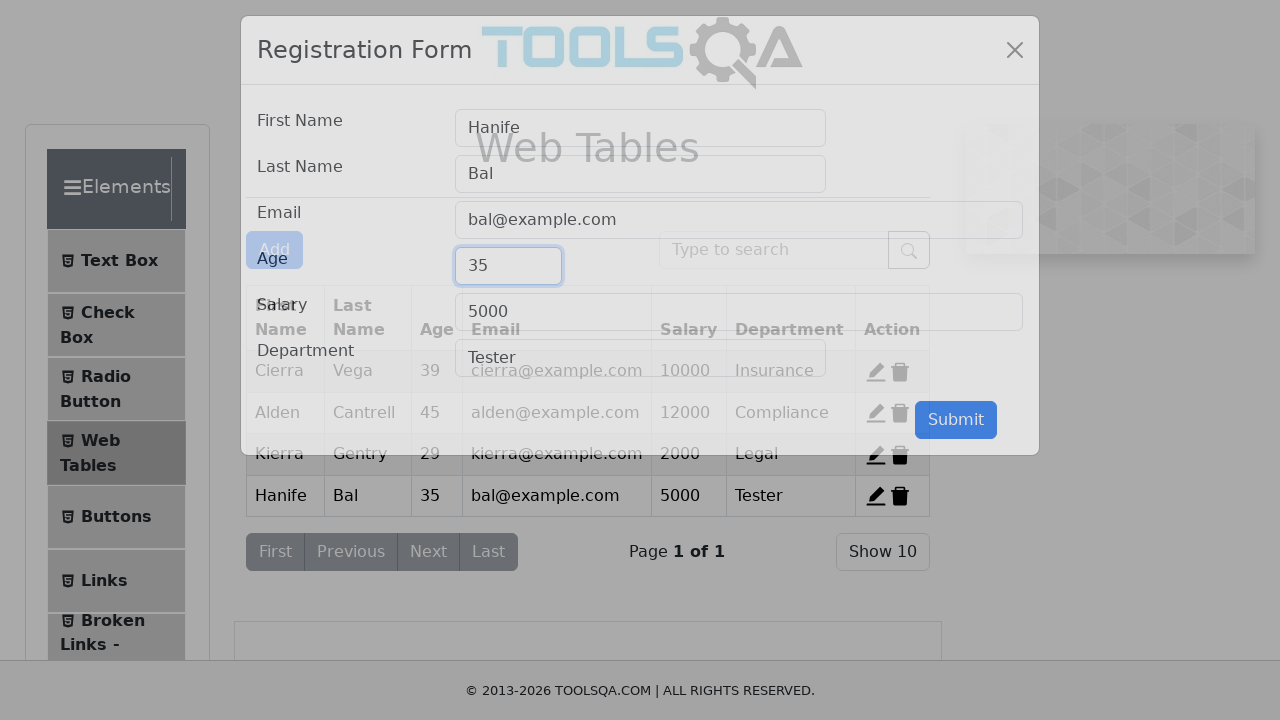

Clicked delete button to remove the record at (900, 496) on #delete-record-4
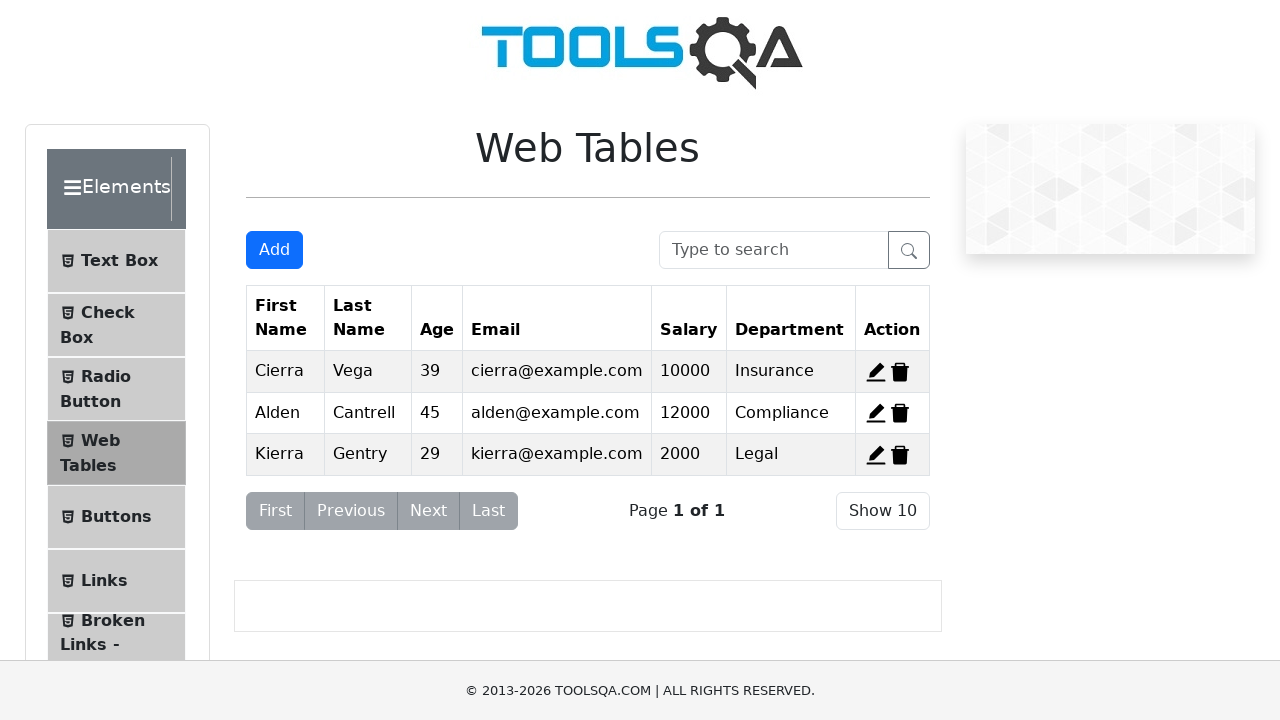

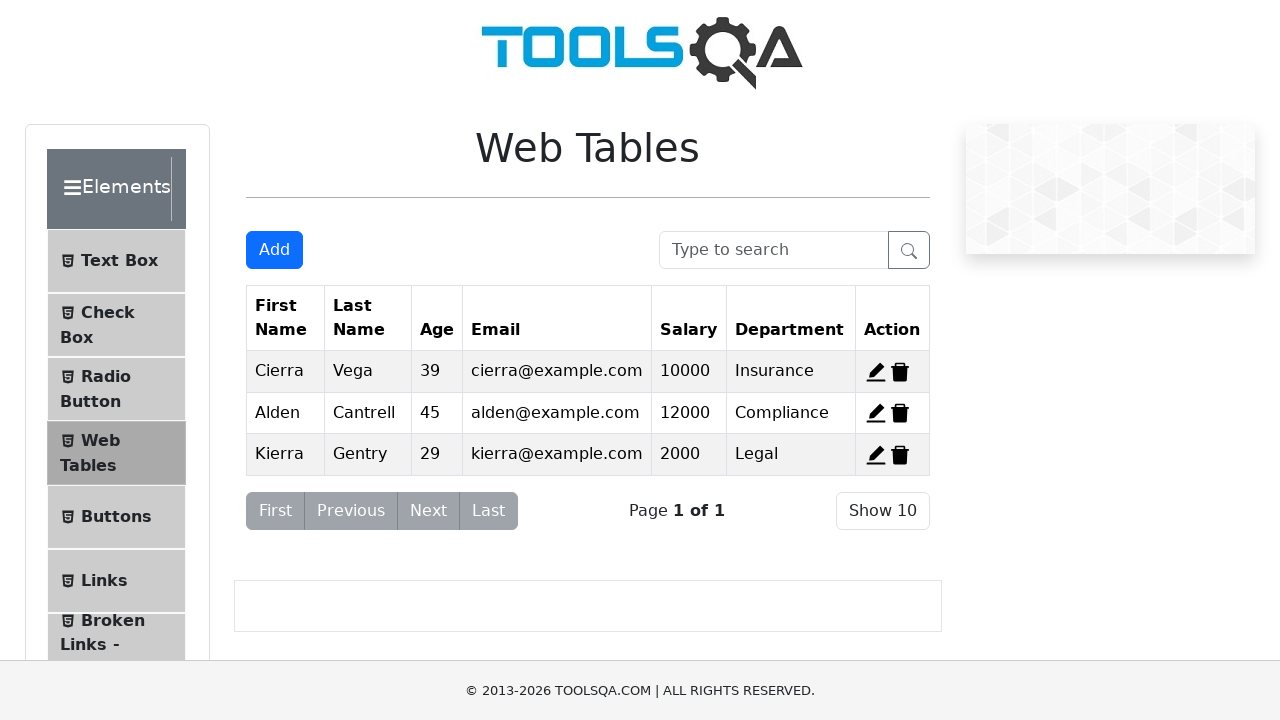